Tests text selection functionality in VS Code Web by opening a new file, typing content, and selecting text using keyboard shortcuts.

Starting URL: https://vscode.dev

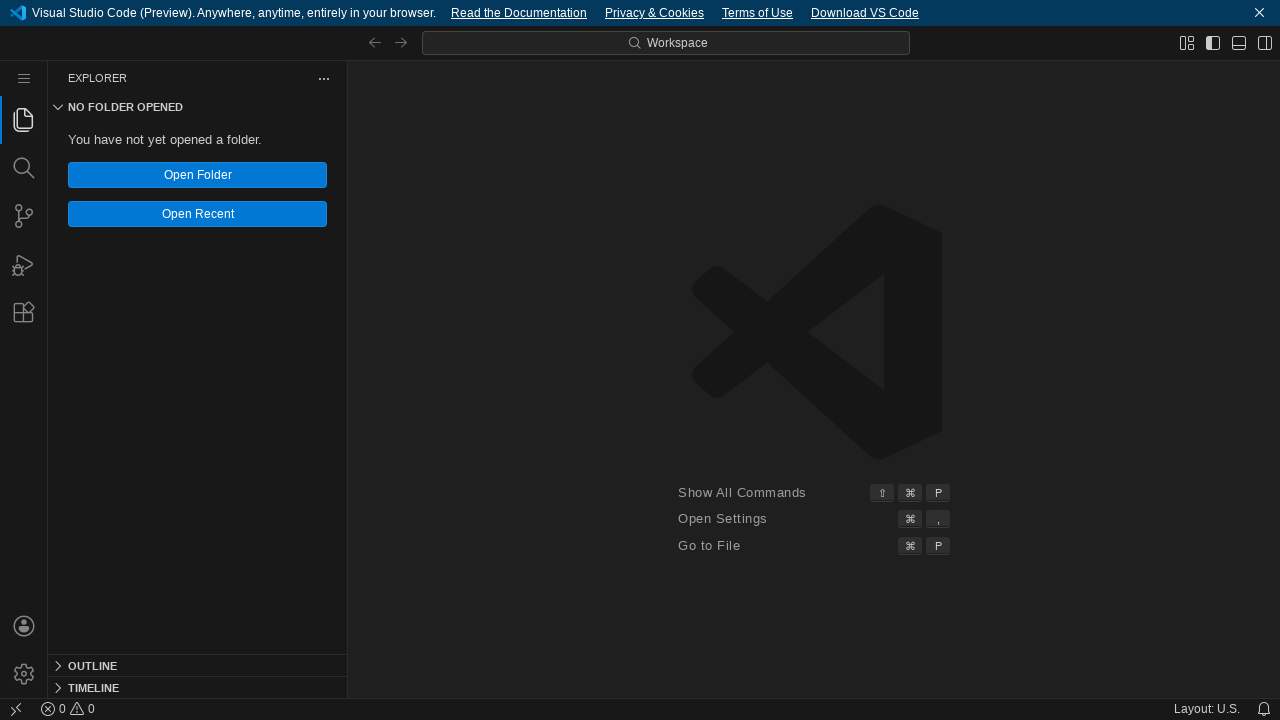

VS Code workbench loaded successfully
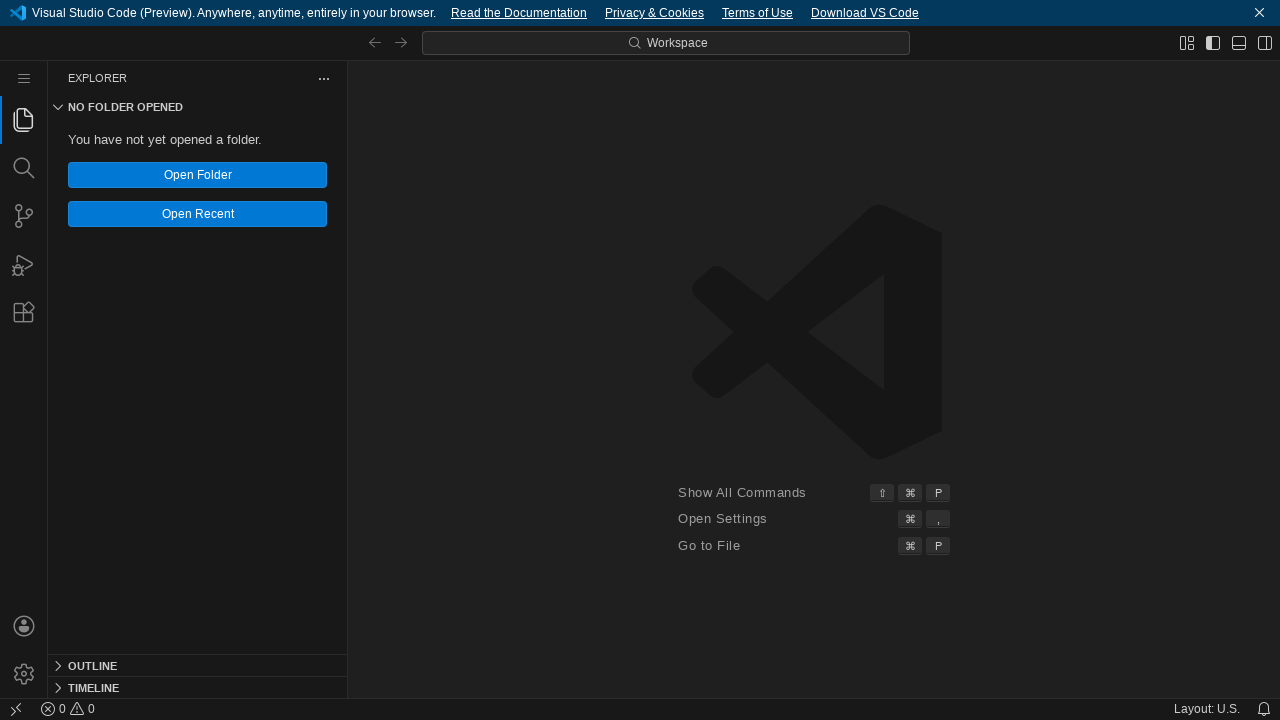

Opened command palette with F1
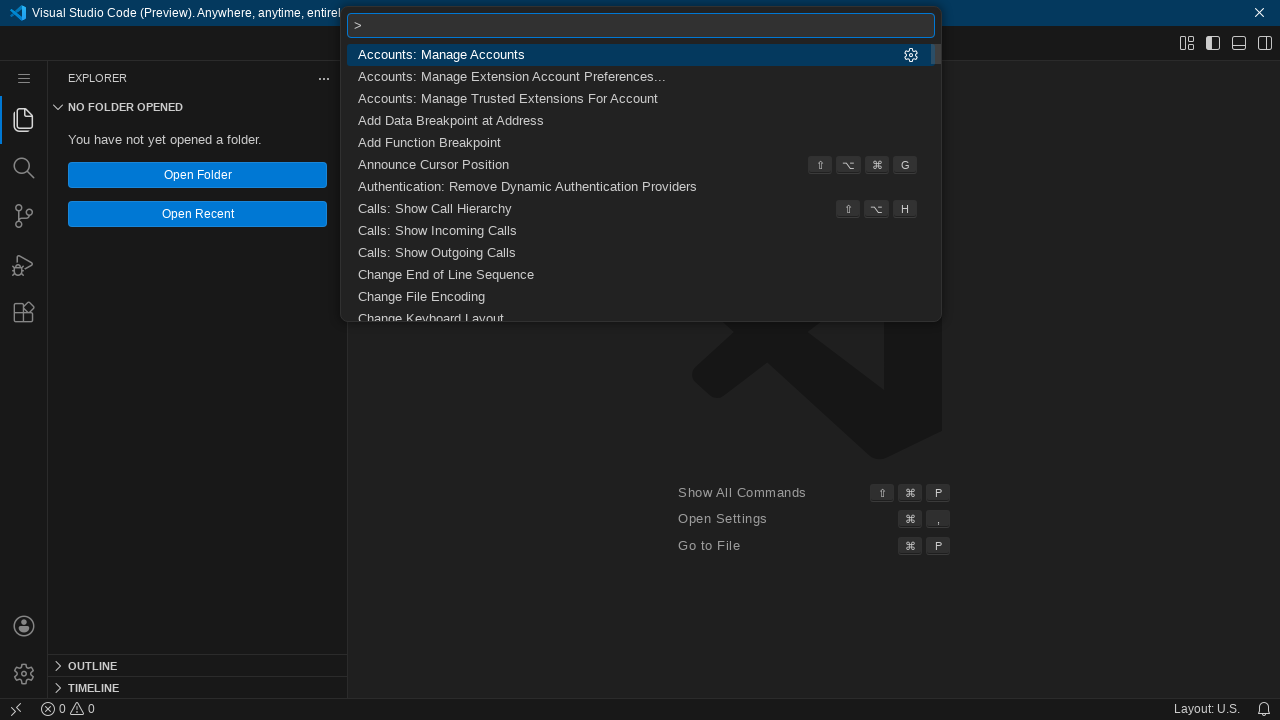

Command palette widget appeared
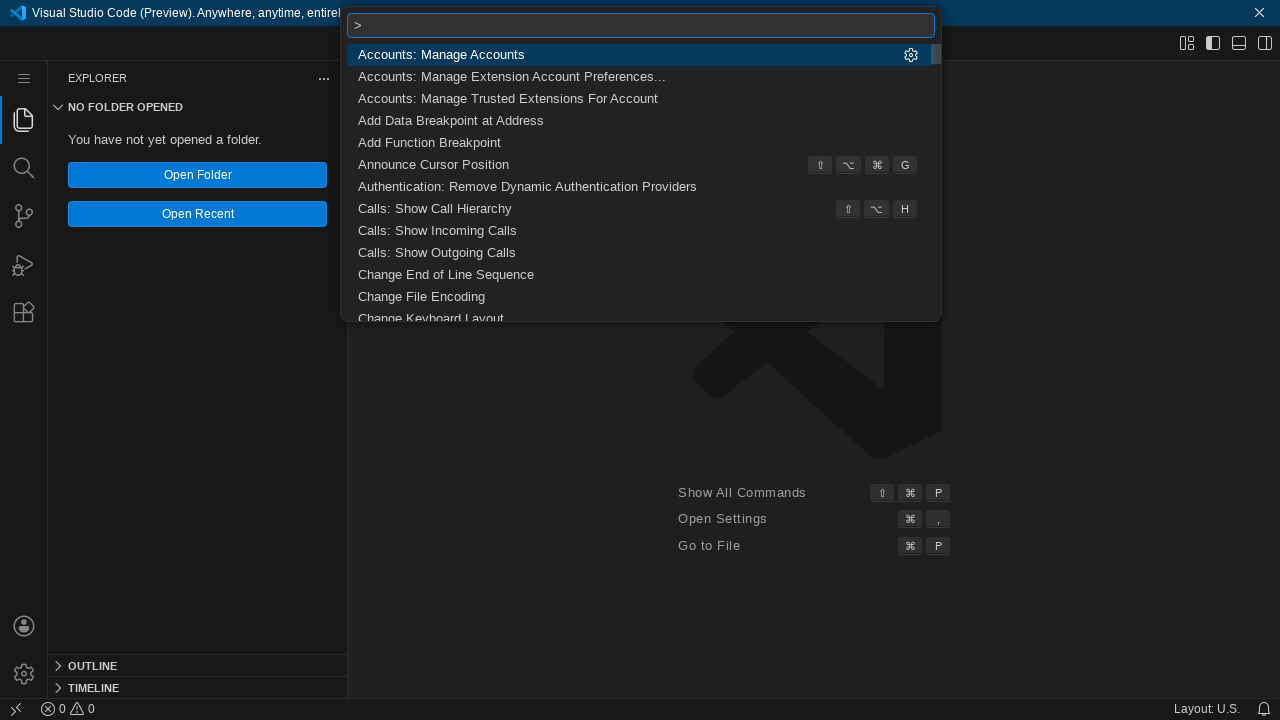

Typed 'File: New Untitled File' in command palette on .quick-input-widget input
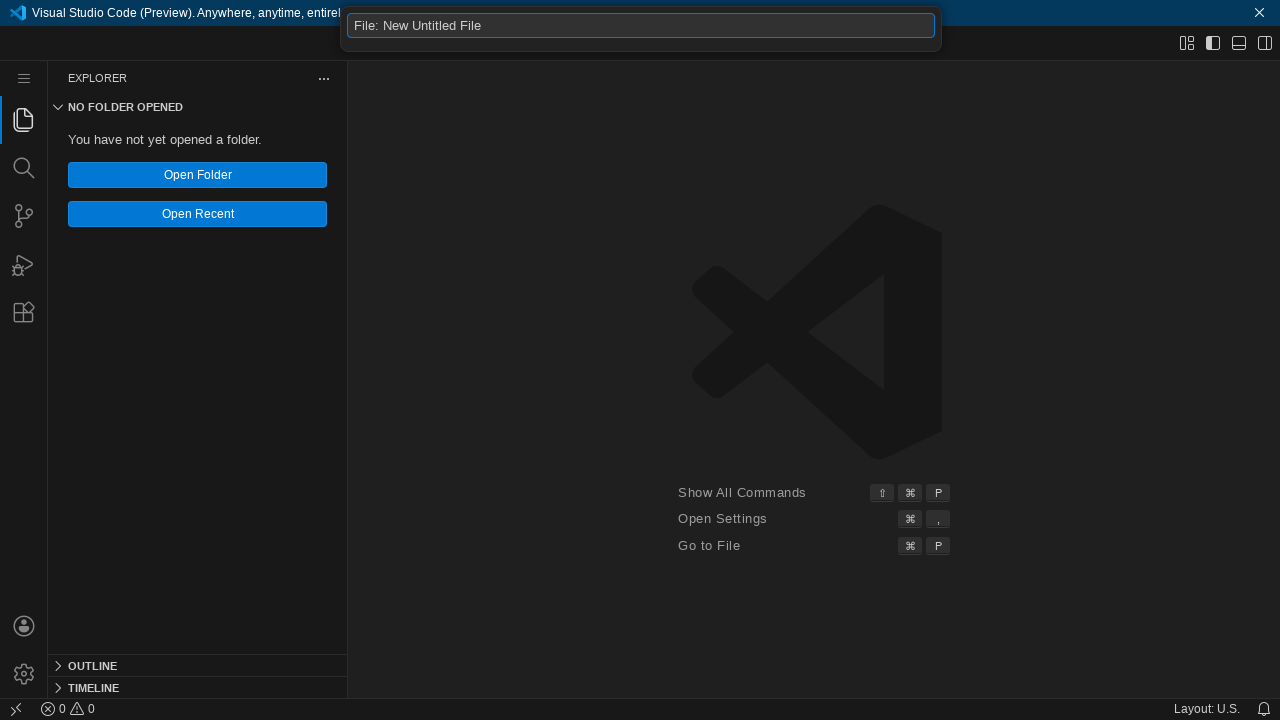

Pressed Enter to create new untitled file
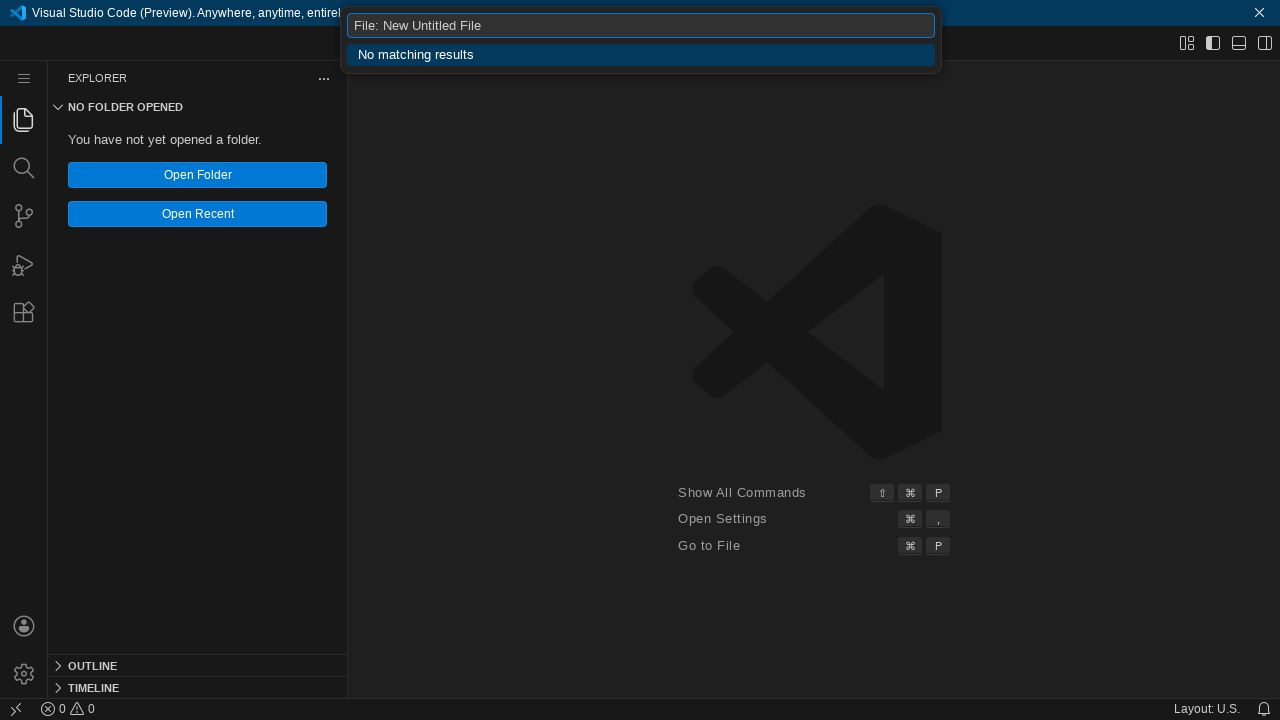

Waited for new file to be created
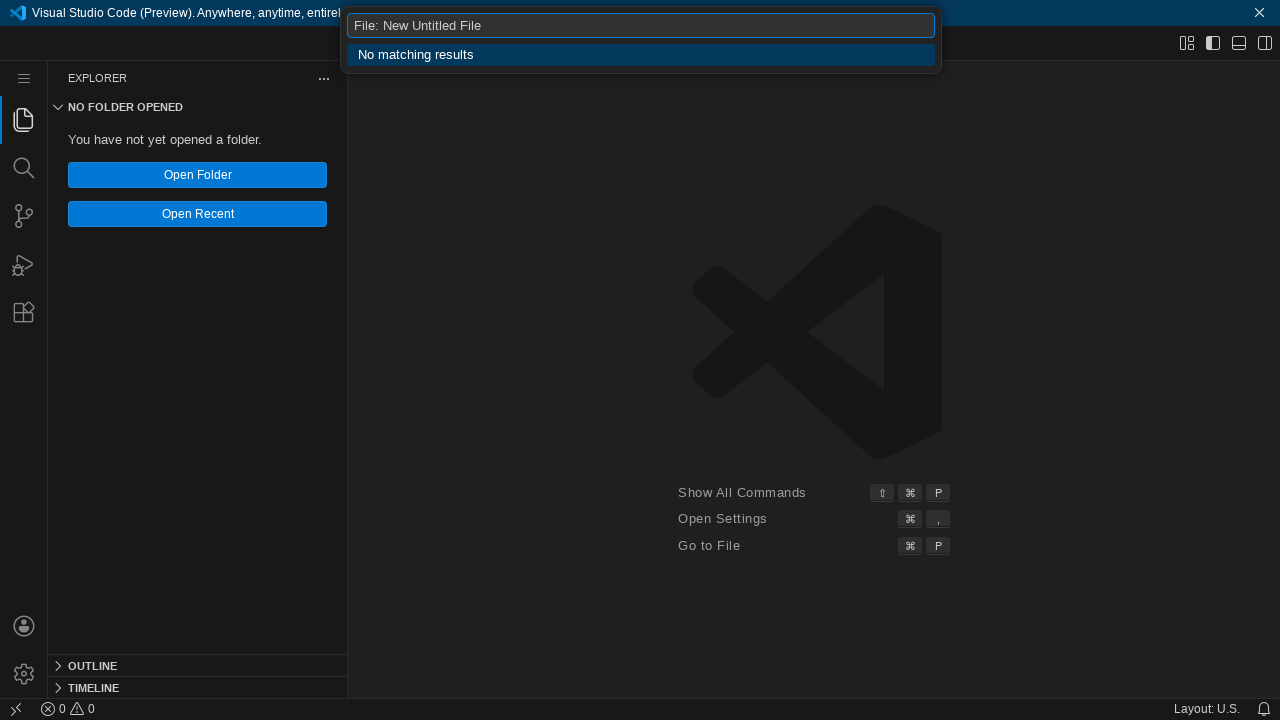

Typed JavaScript function content into editor
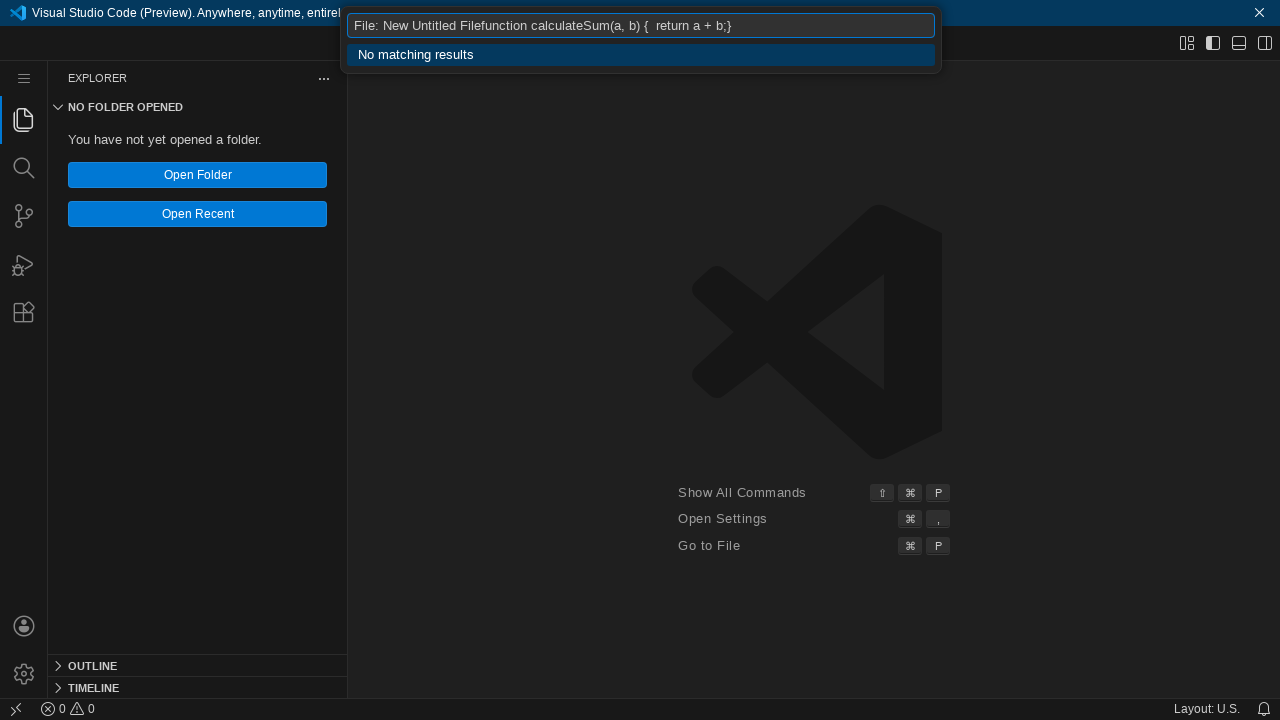

Waited for content to be rendered
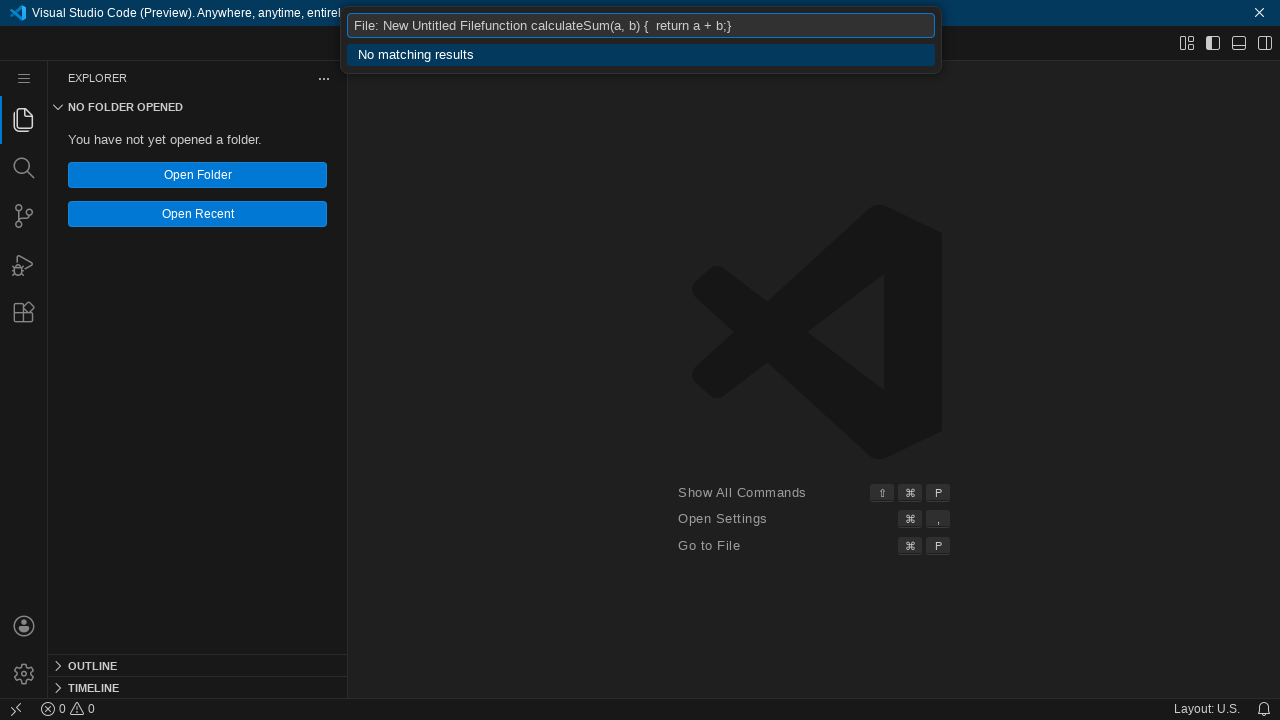

Moved cursor to beginning of file with Ctrl+Home
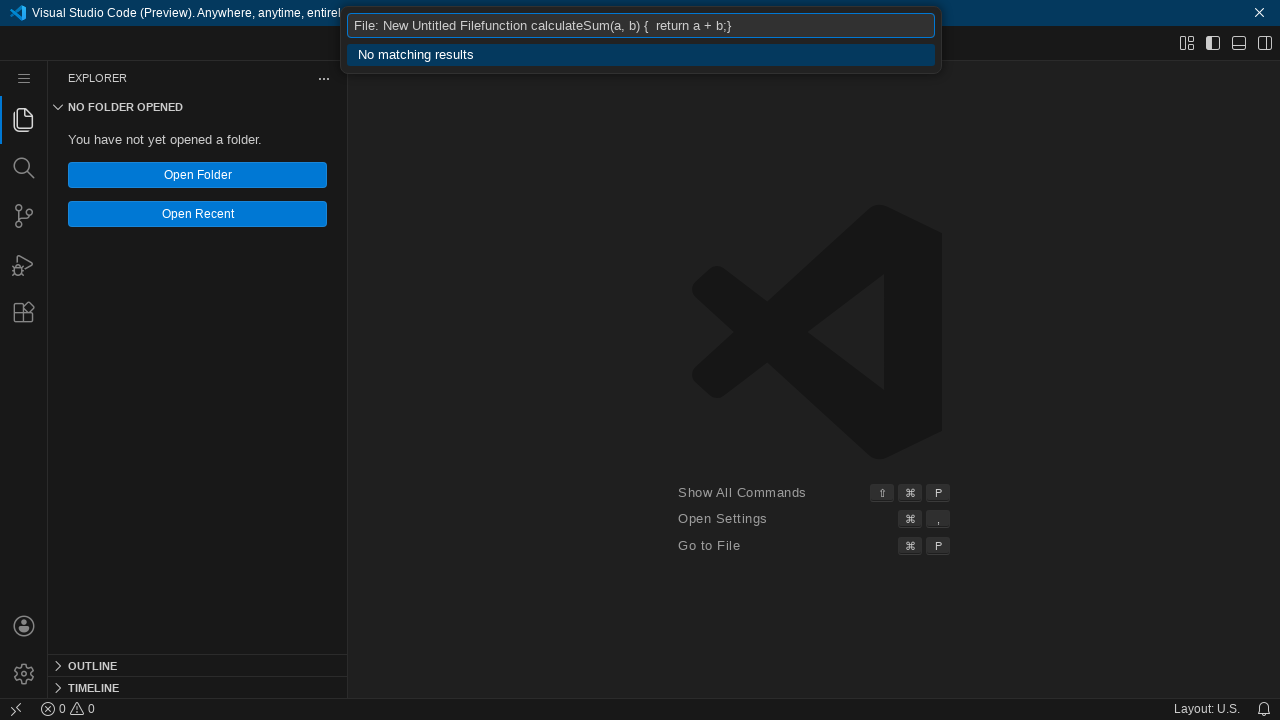

Pressed Shift (key down) to start text selection
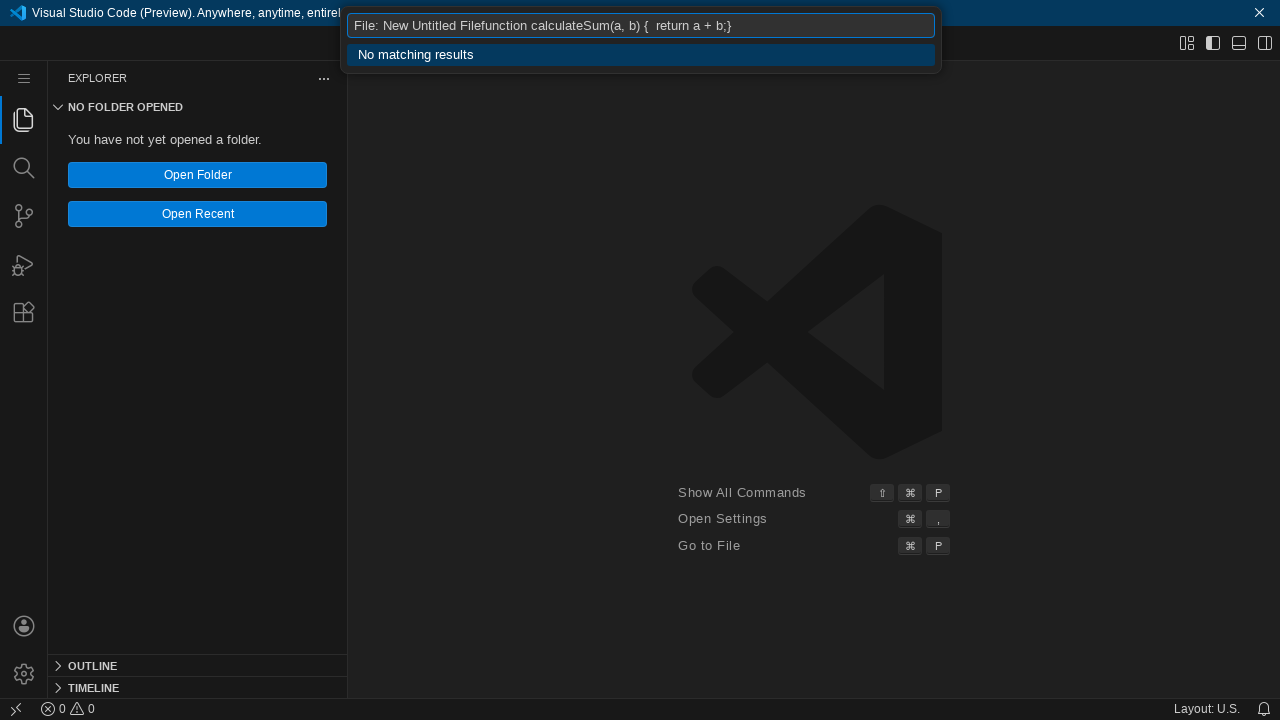

Pressed ArrowDown while holding Shift (selected first line)
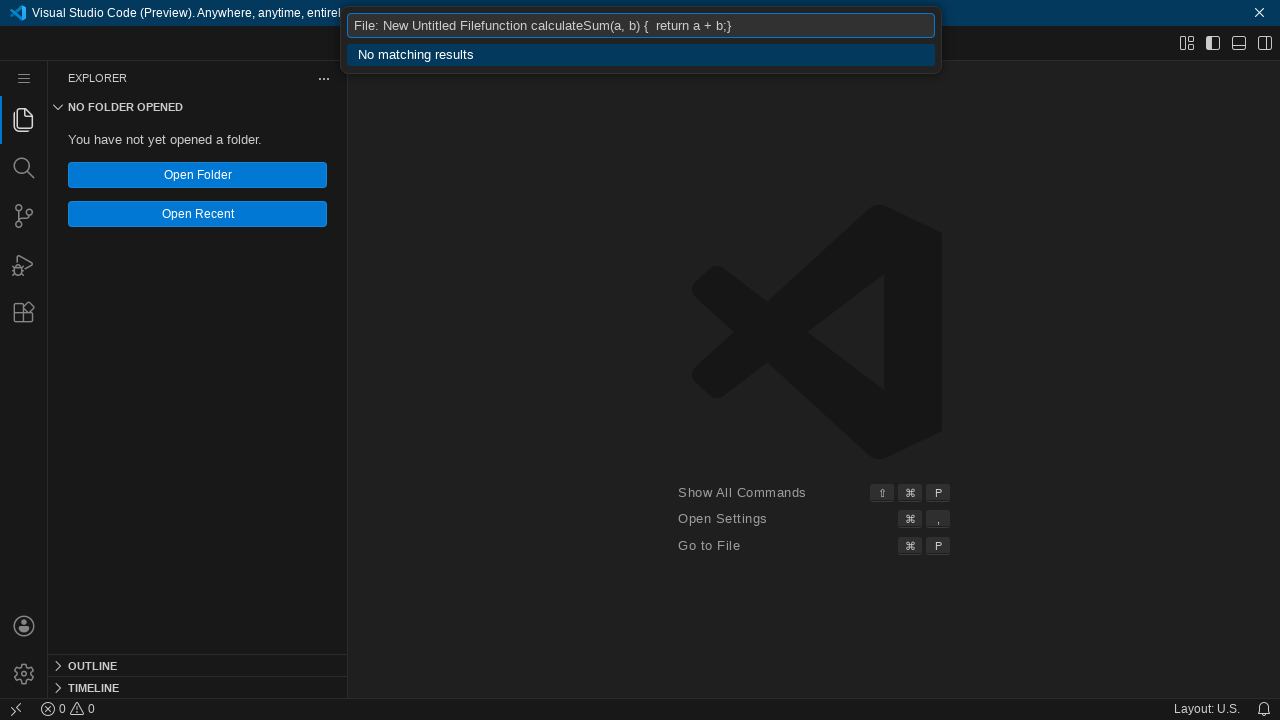

Pressed ArrowDown again while holding Shift (selected second line)
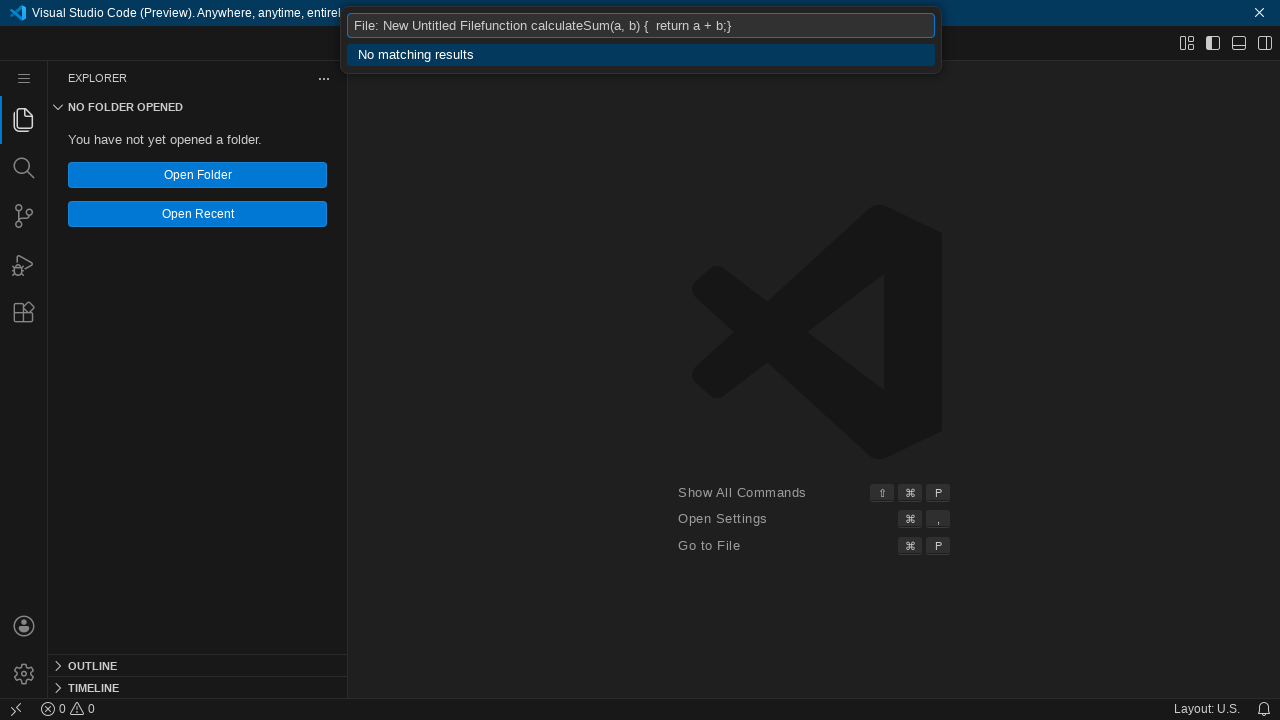

Pressed ArrowDown again while holding Shift (selected third line)
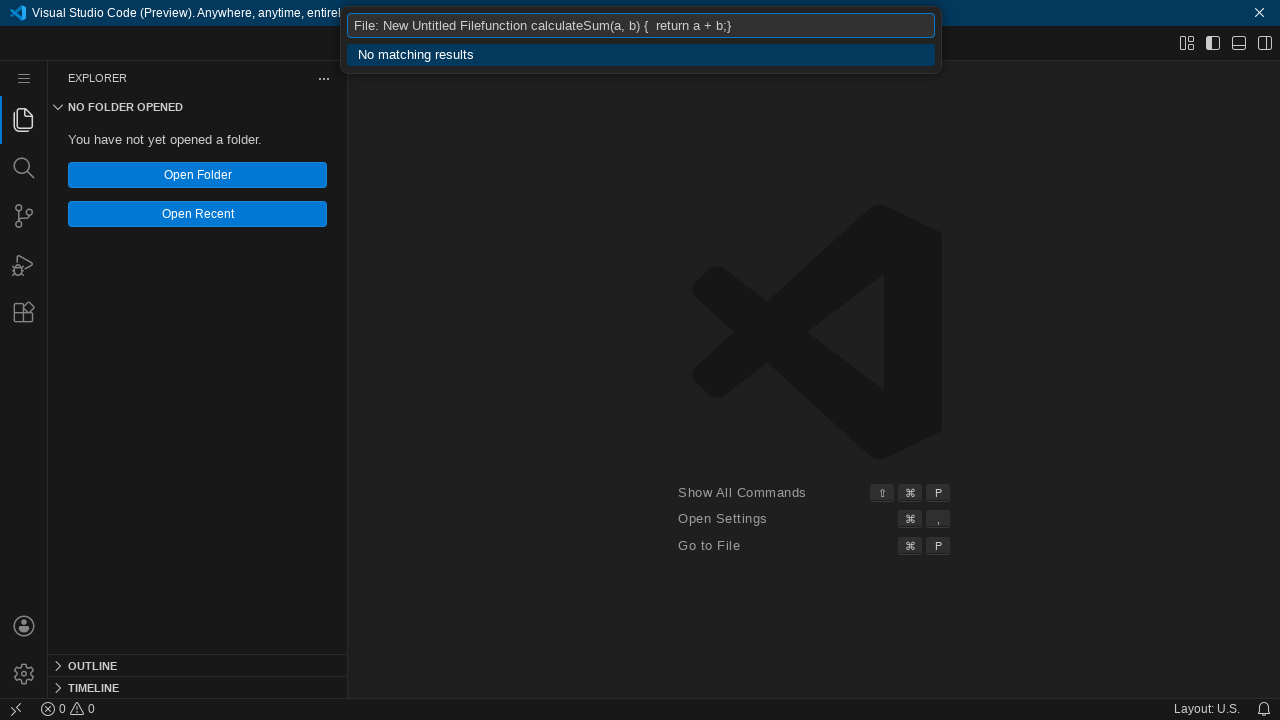

Released Shift key to end text selection
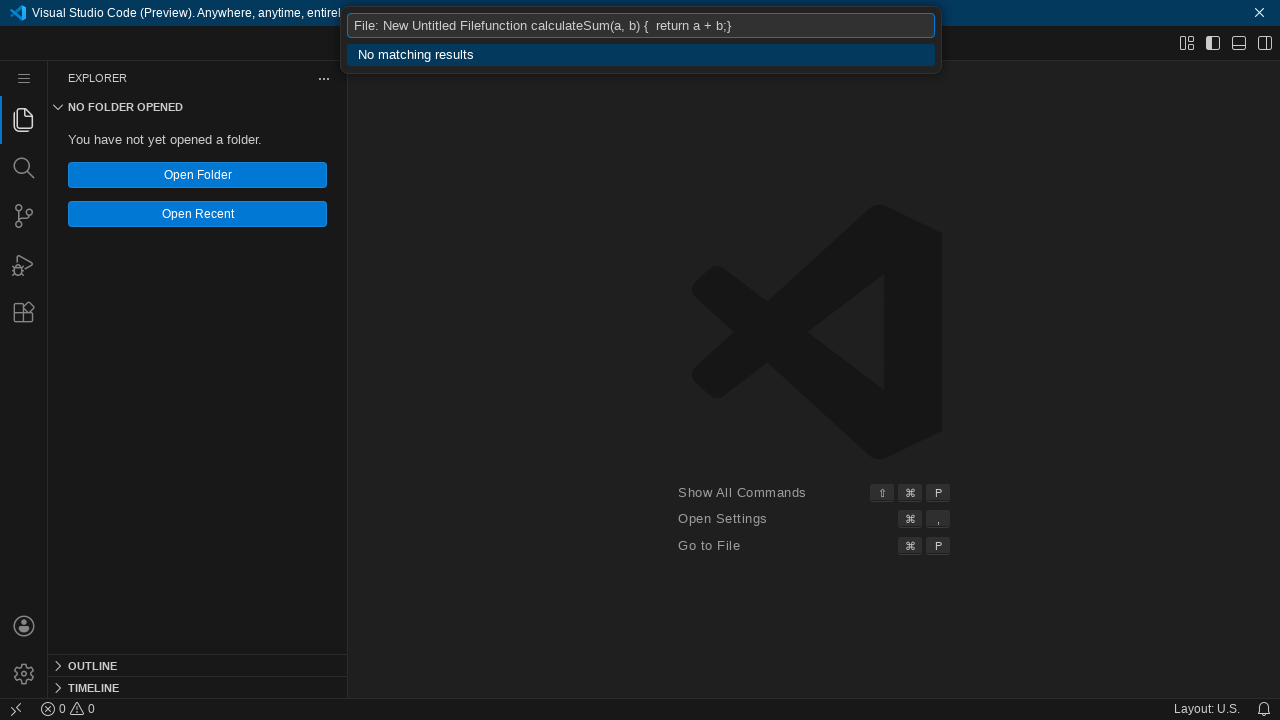

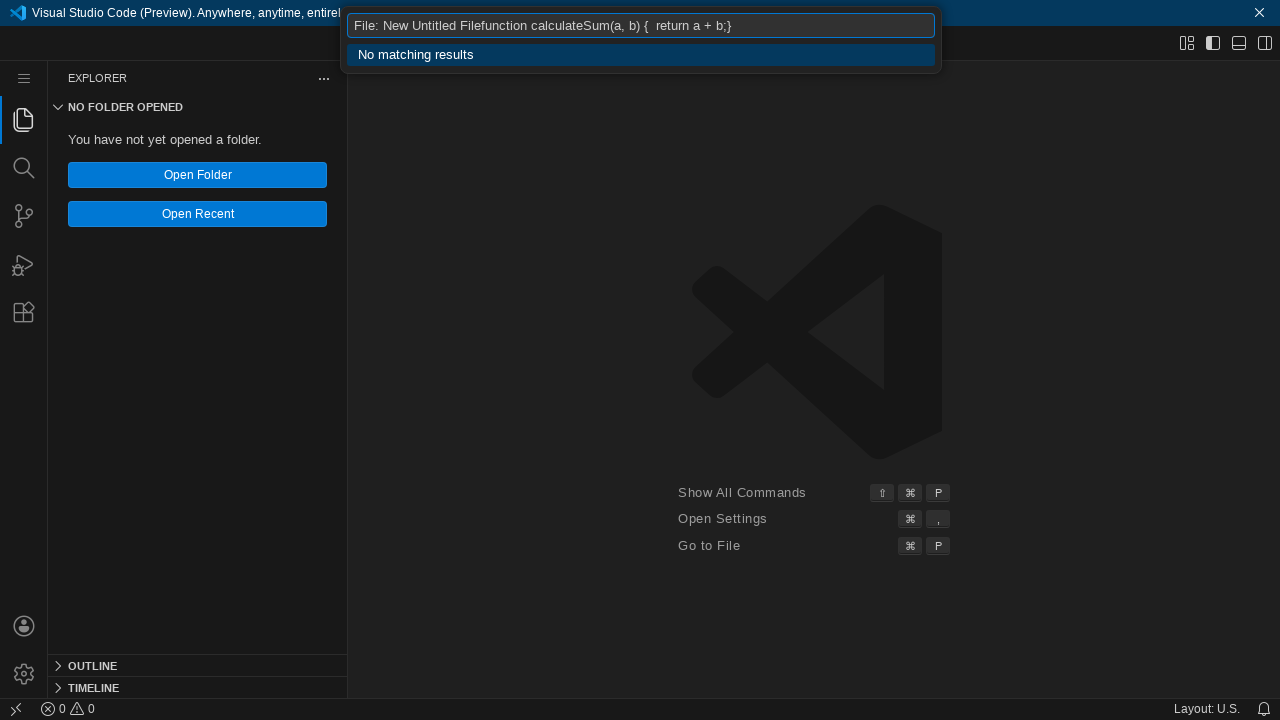